Tests that entered text is trimmed when editing a todo item

Starting URL: https://demo.playwright.dev/todomvc

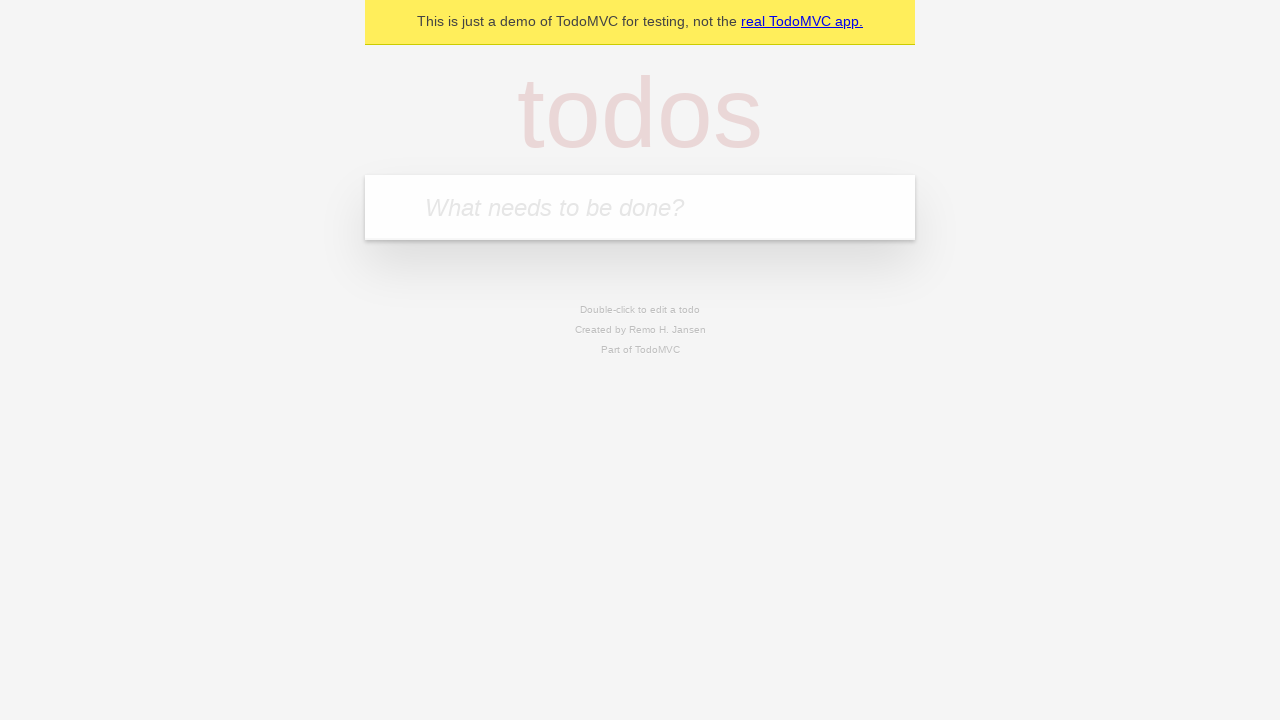

Filled input field with first todo 'buy some cheese' on internal:attr=[placeholder="What needs to be done?"i]
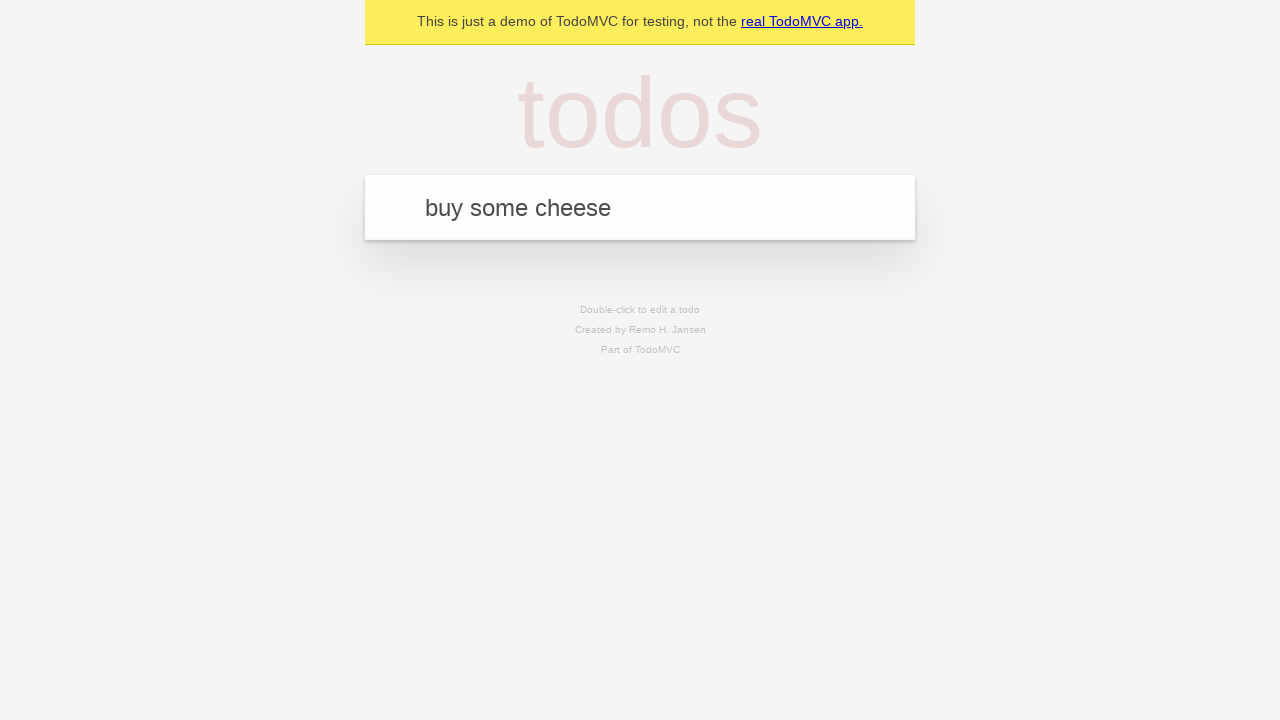

Pressed Enter to create first todo on internal:attr=[placeholder="What needs to be done?"i]
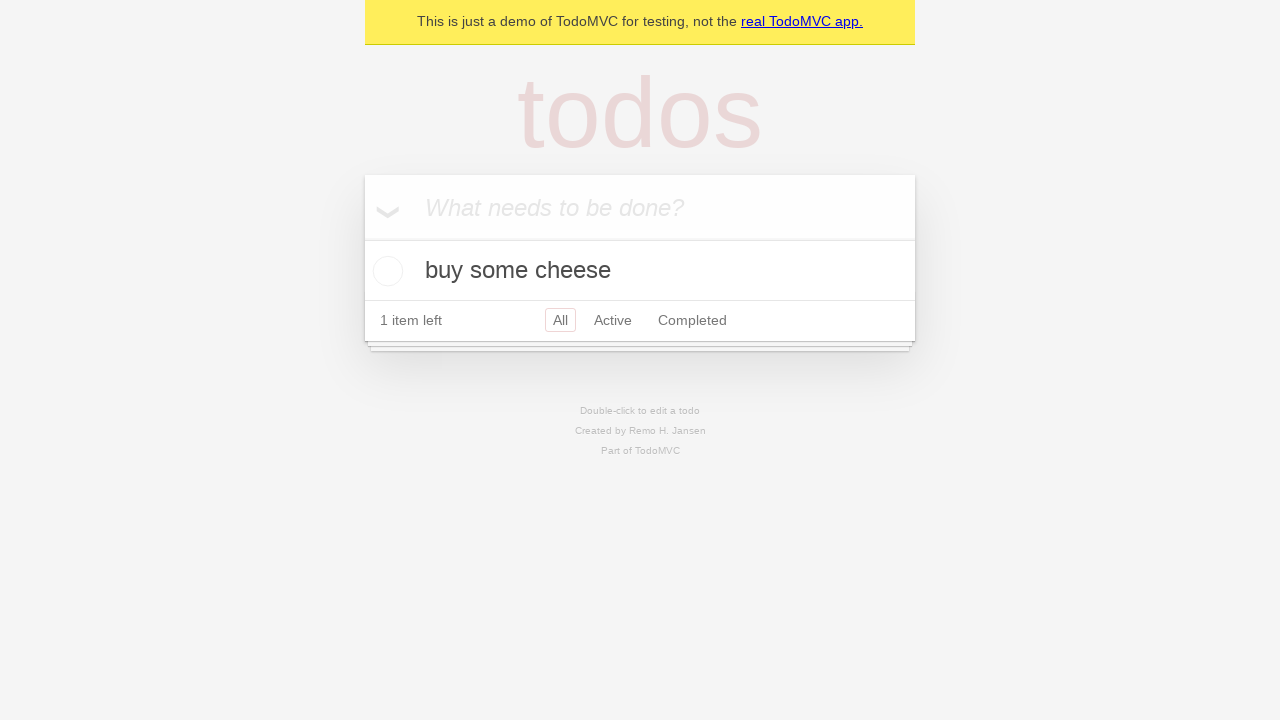

Filled input field with second todo 'feed the cat' on internal:attr=[placeholder="What needs to be done?"i]
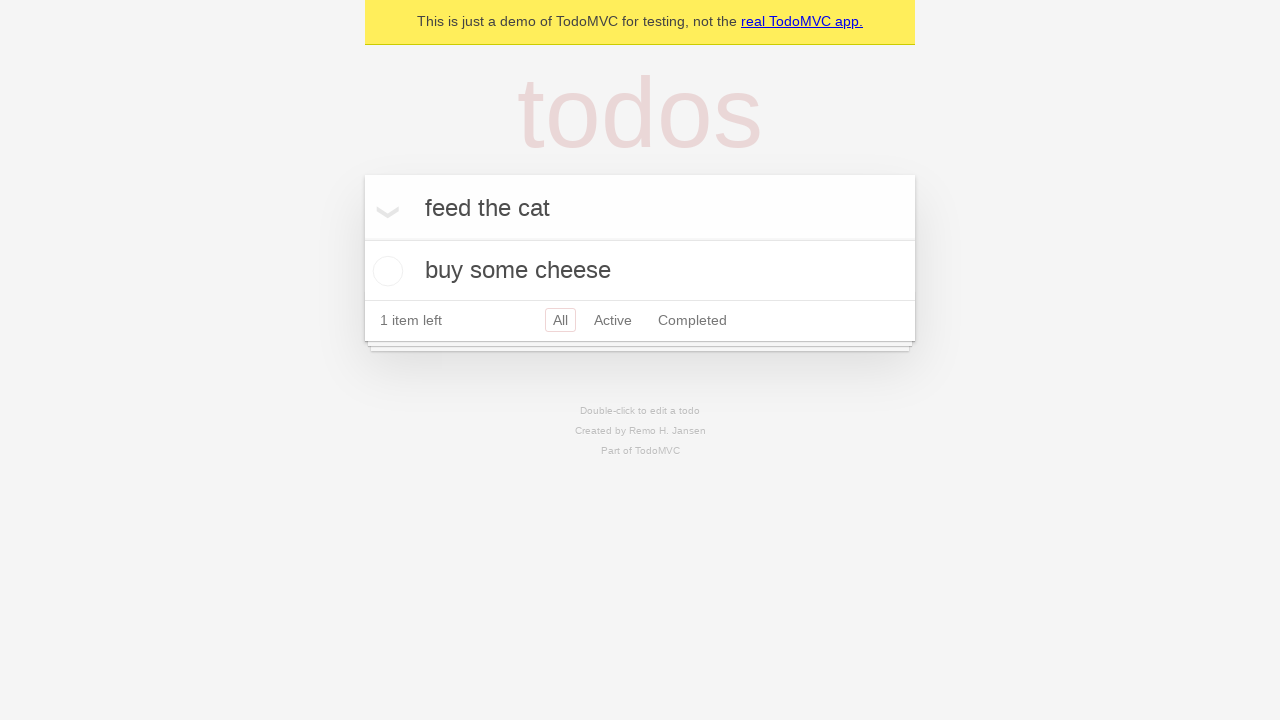

Pressed Enter to create second todo on internal:attr=[placeholder="What needs to be done?"i]
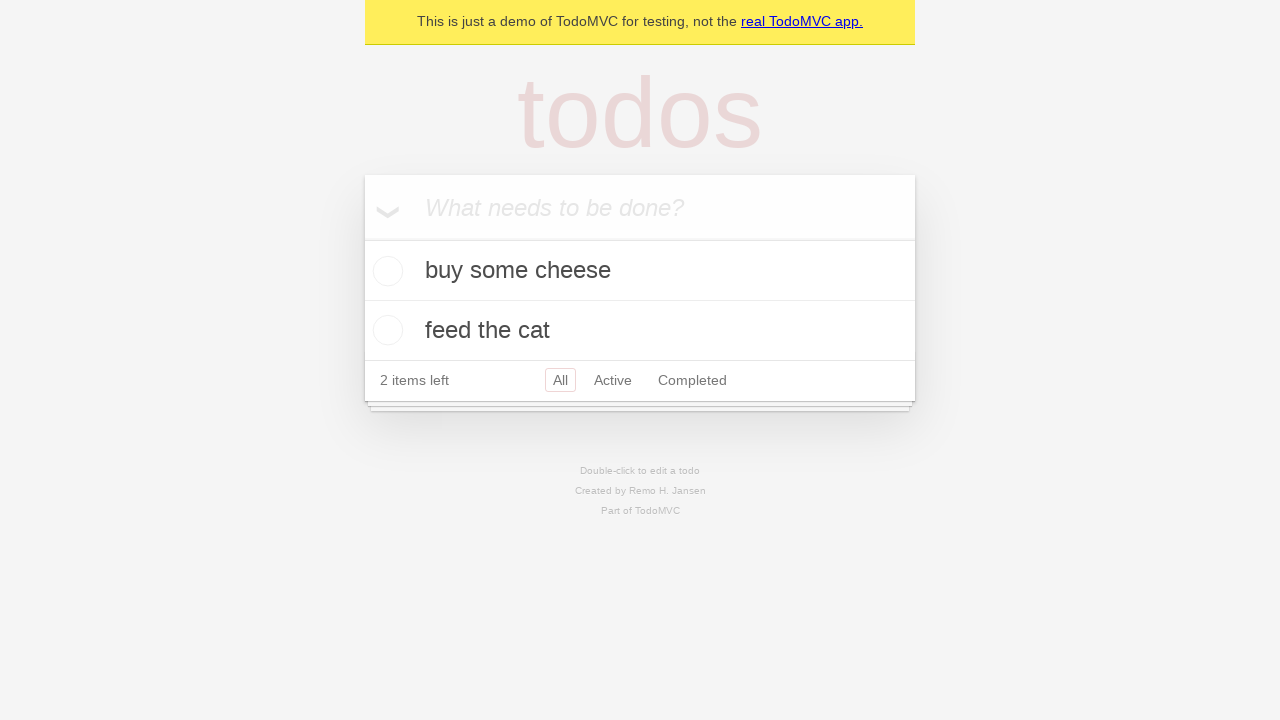

Filled input field with third todo 'book a doctors appointment' on internal:attr=[placeholder="What needs to be done?"i]
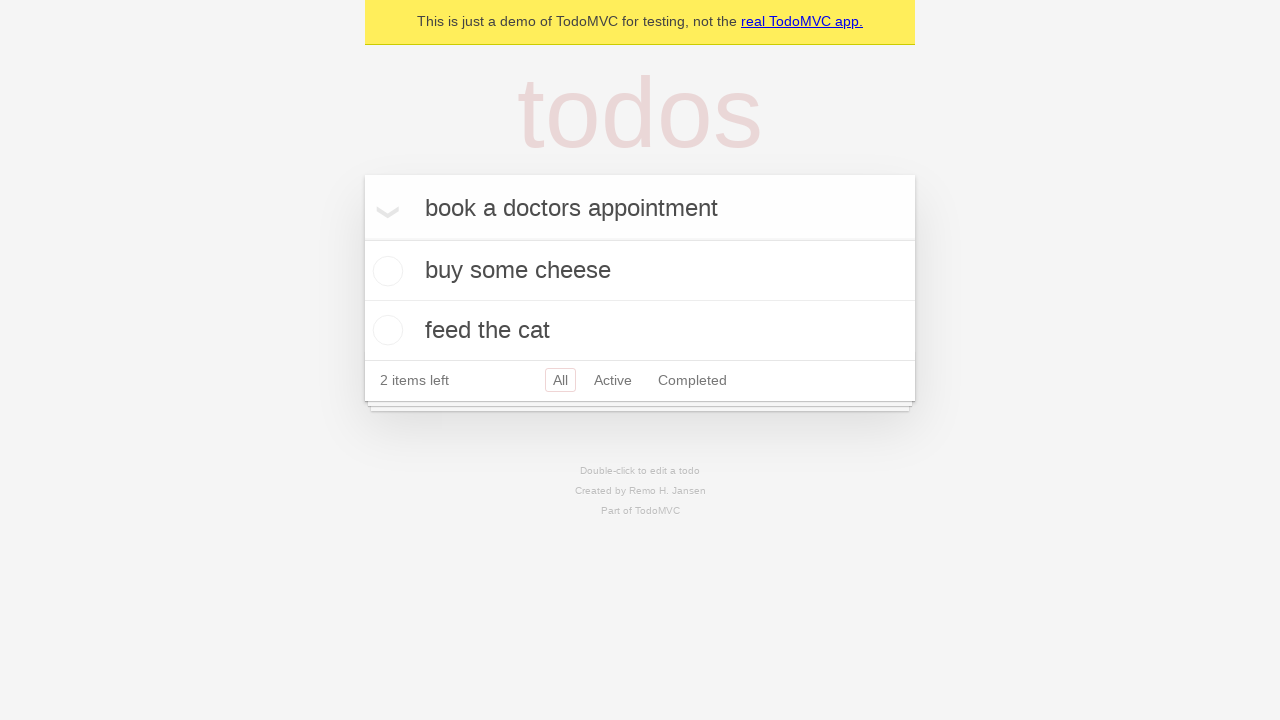

Pressed Enter to create third todo on internal:attr=[placeholder="What needs to be done?"i]
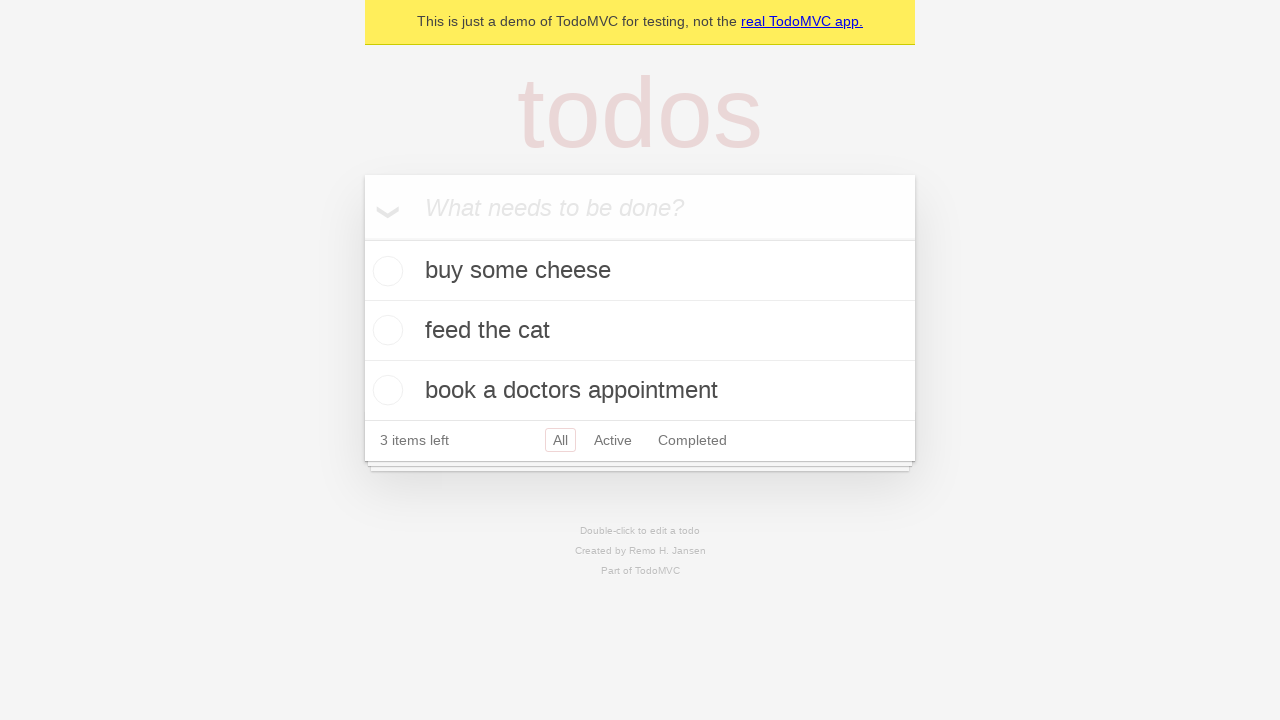

Double-clicked second todo item to enter edit mode at (640, 331) on internal:testid=[data-testid="todo-item"s] >> nth=1
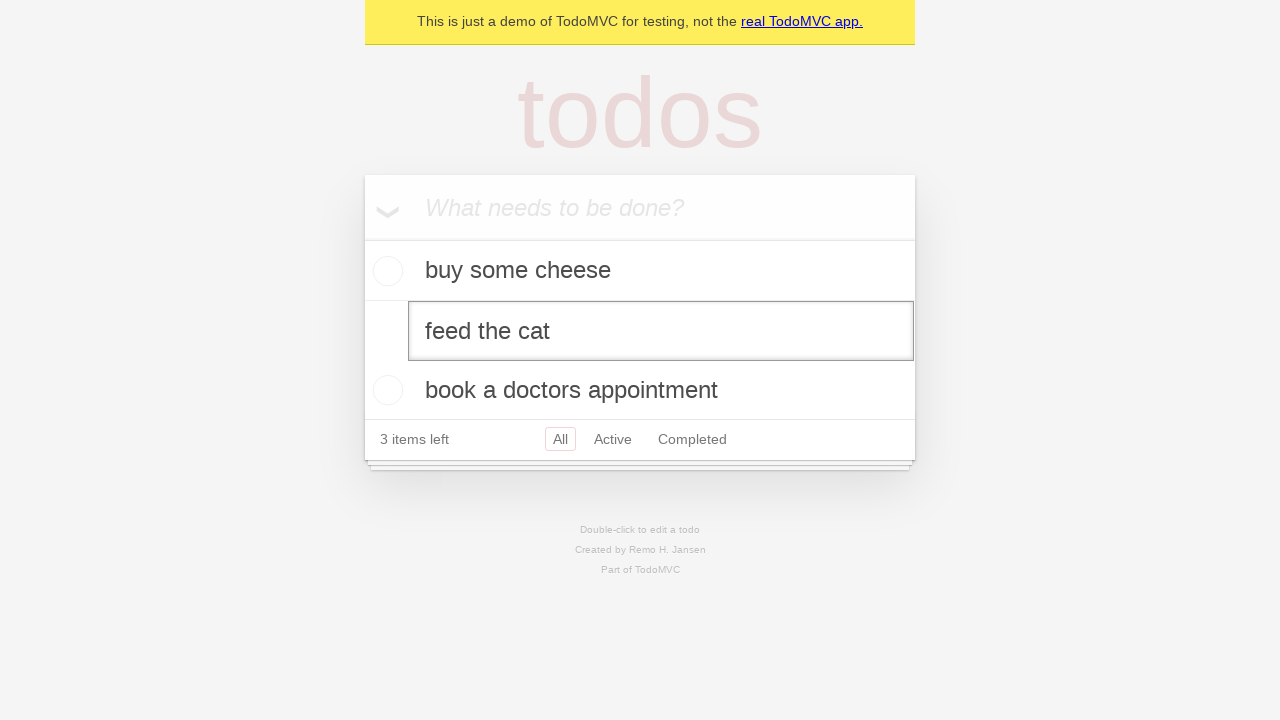

Filled edit field with text containing leading and trailing whitespace on internal:testid=[data-testid="todo-item"s] >> nth=1 >> internal:role=textbox[nam
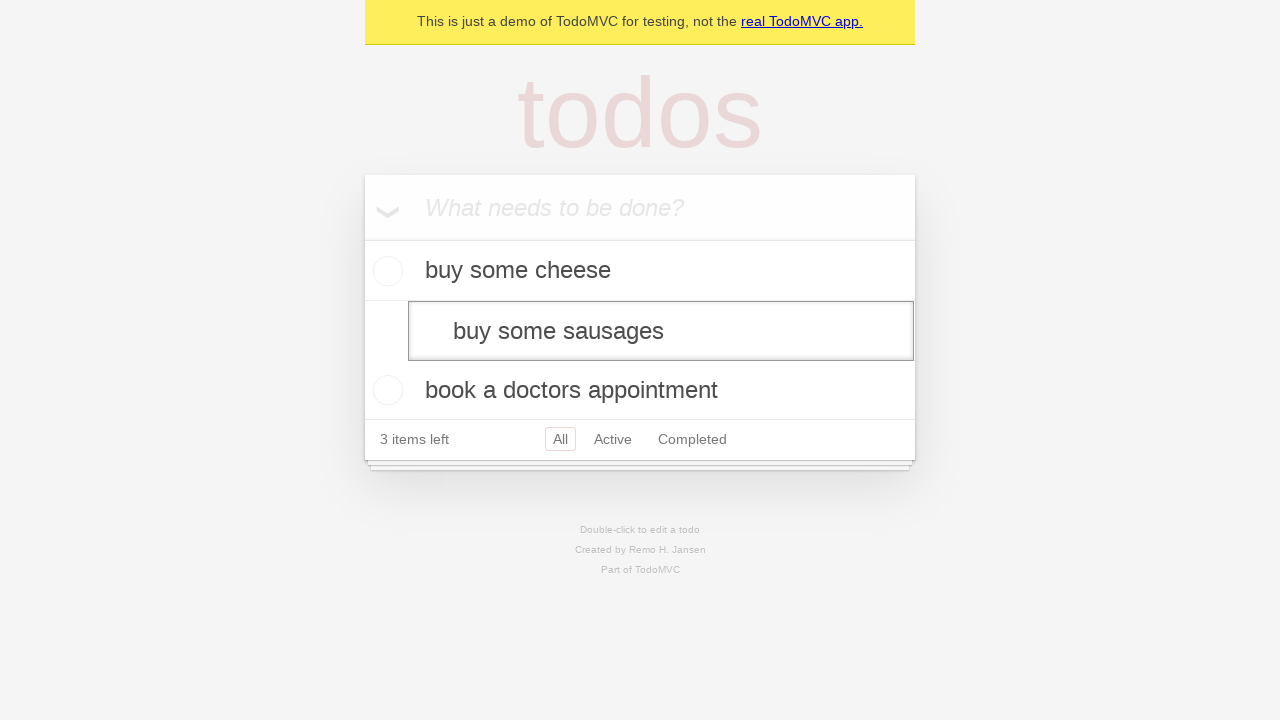

Pressed Enter to save edited todo, text should be trimmed to 'buy some sausages' on internal:testid=[data-testid="todo-item"s] >> nth=1 >> internal:role=textbox[nam
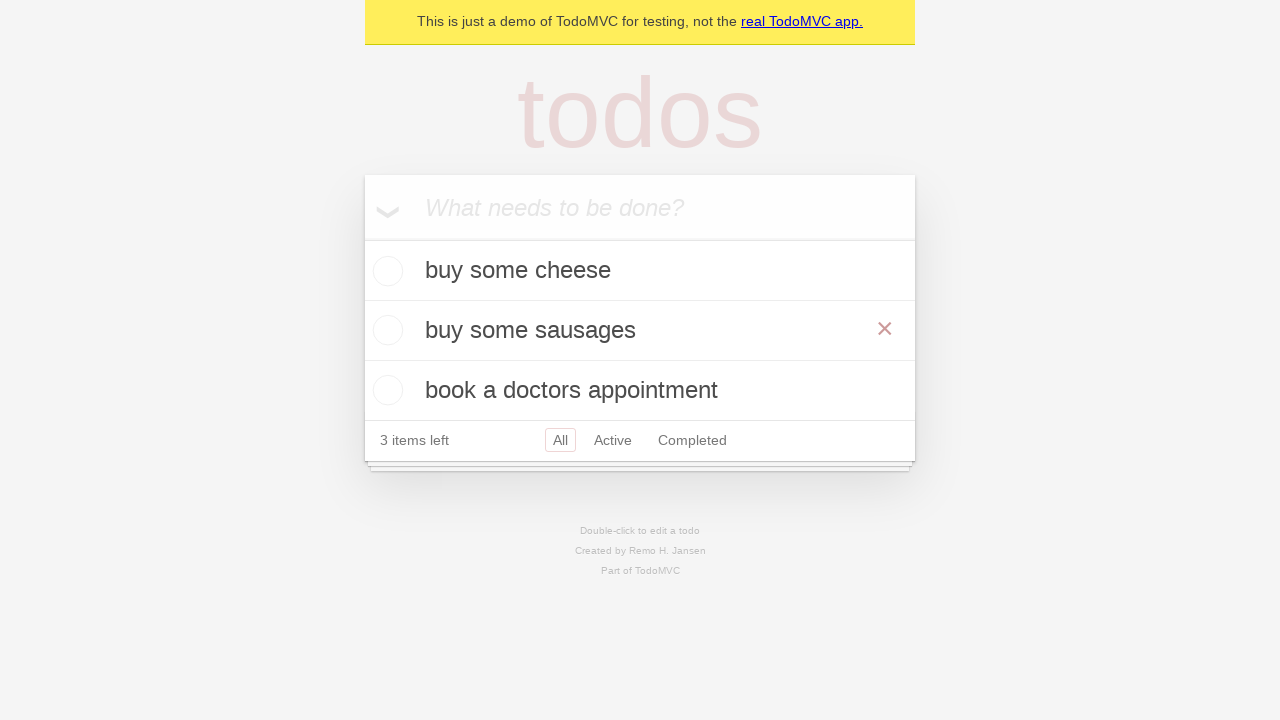

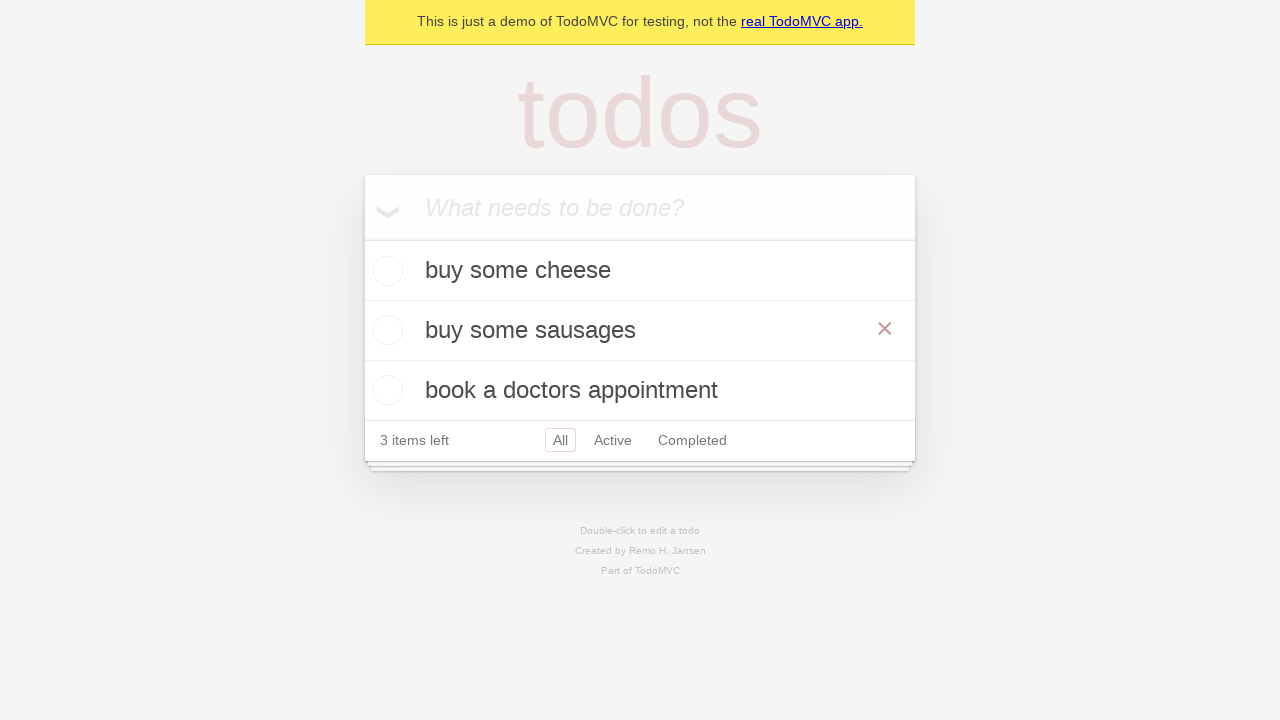